Tests jQuery UI slider functionality by dragging the slider handle horizontally to change its value

Starting URL: http://jqueryui.com/slider/

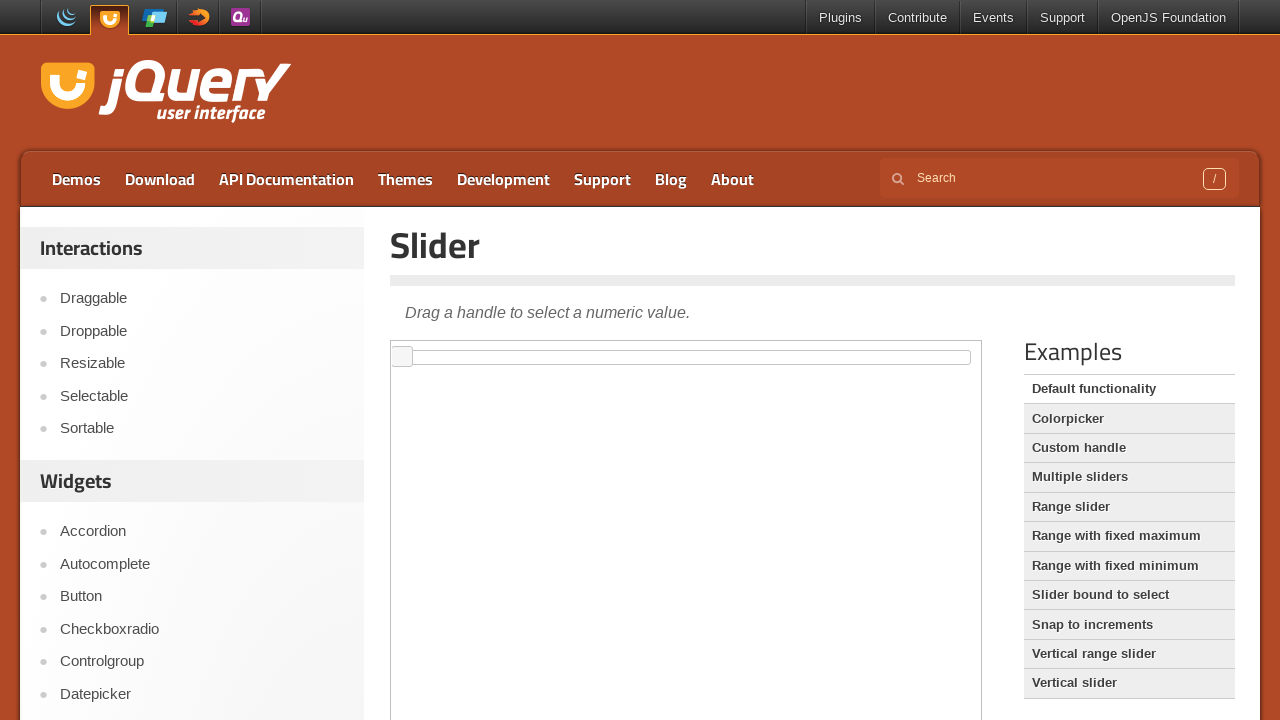

Navigated to jQuery UI slider demo page
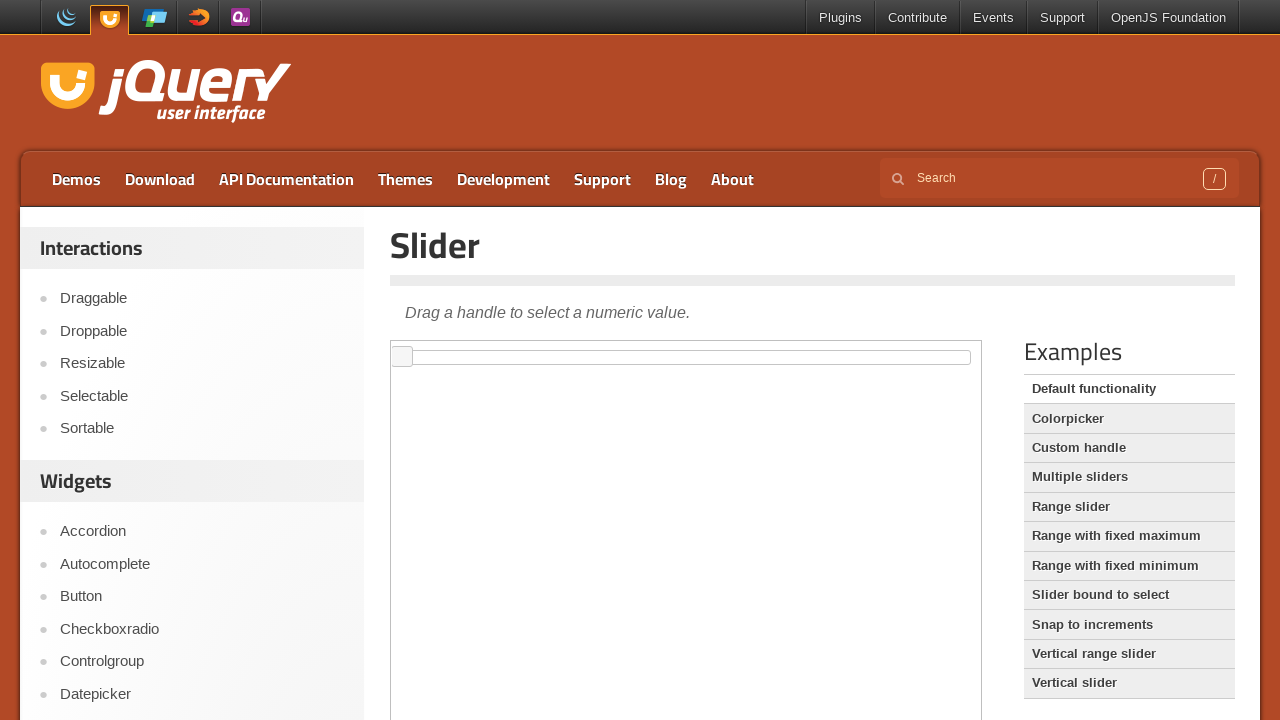

Located the demo iframe
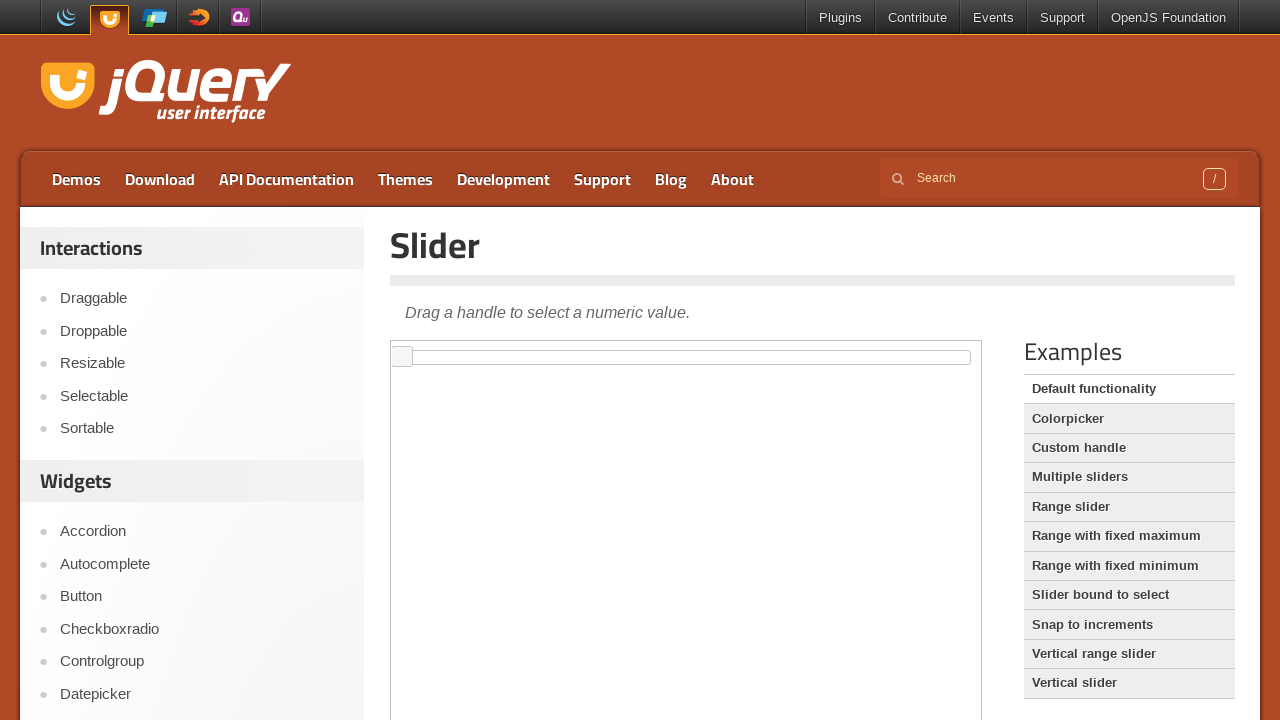

Located the slider handle element
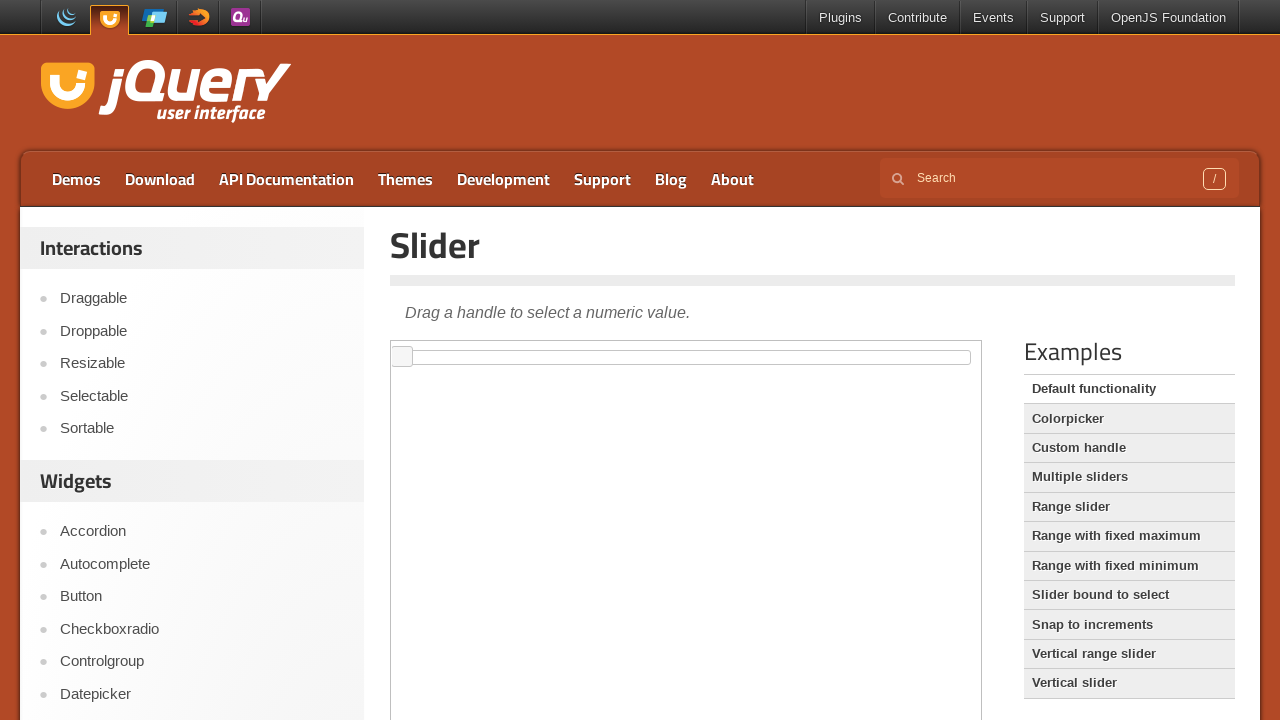

Slider handle is now visible
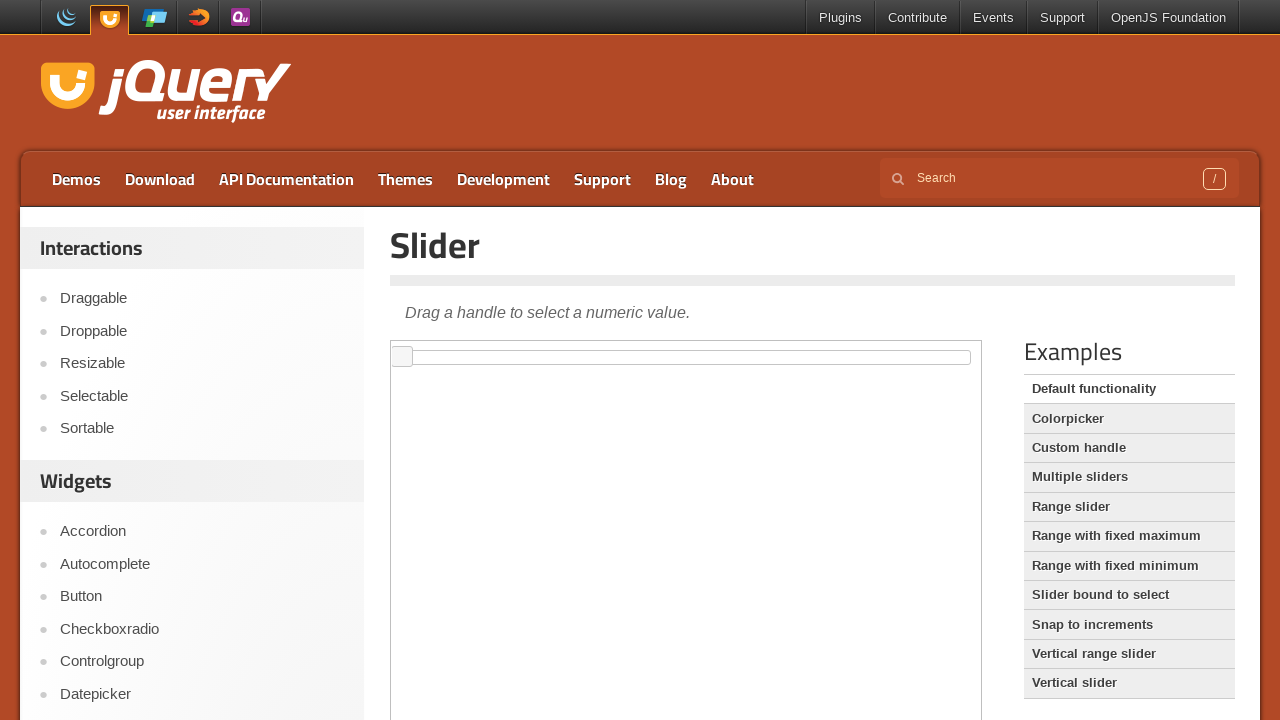

Retrieved slider handle bounding box dimensions
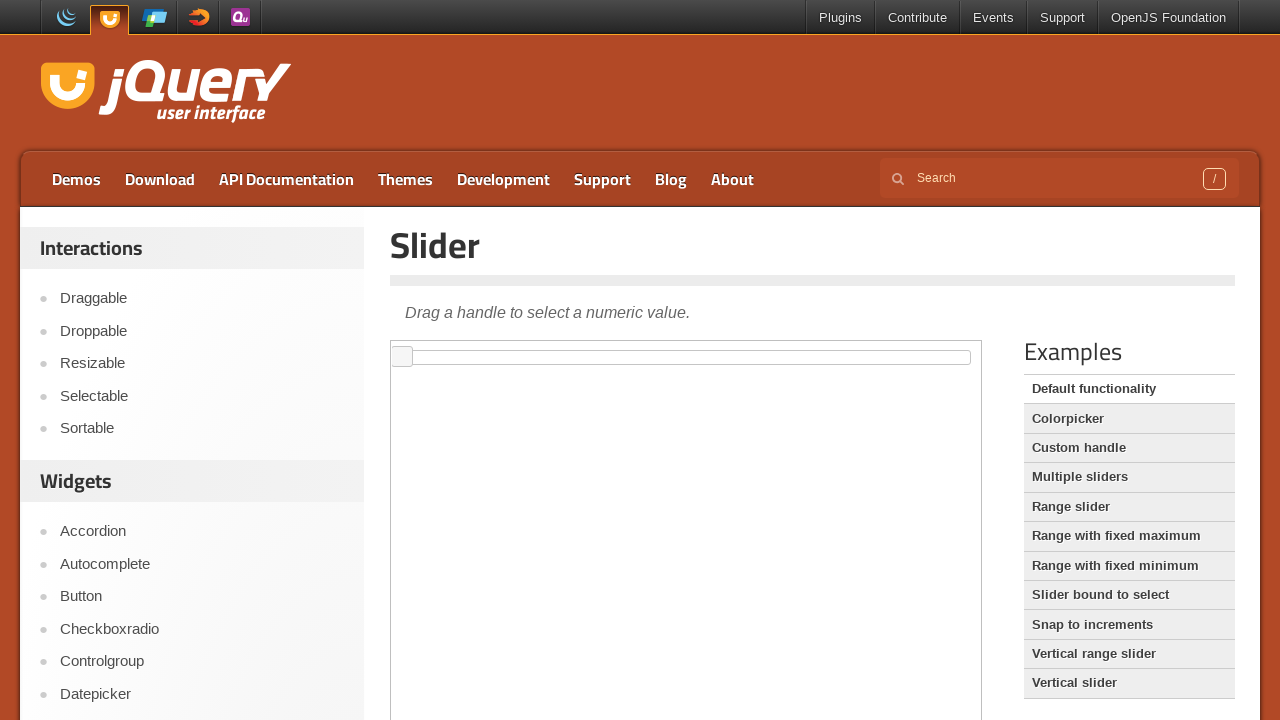

Dragged slider handle 400 pixels to the right at (801, 361)
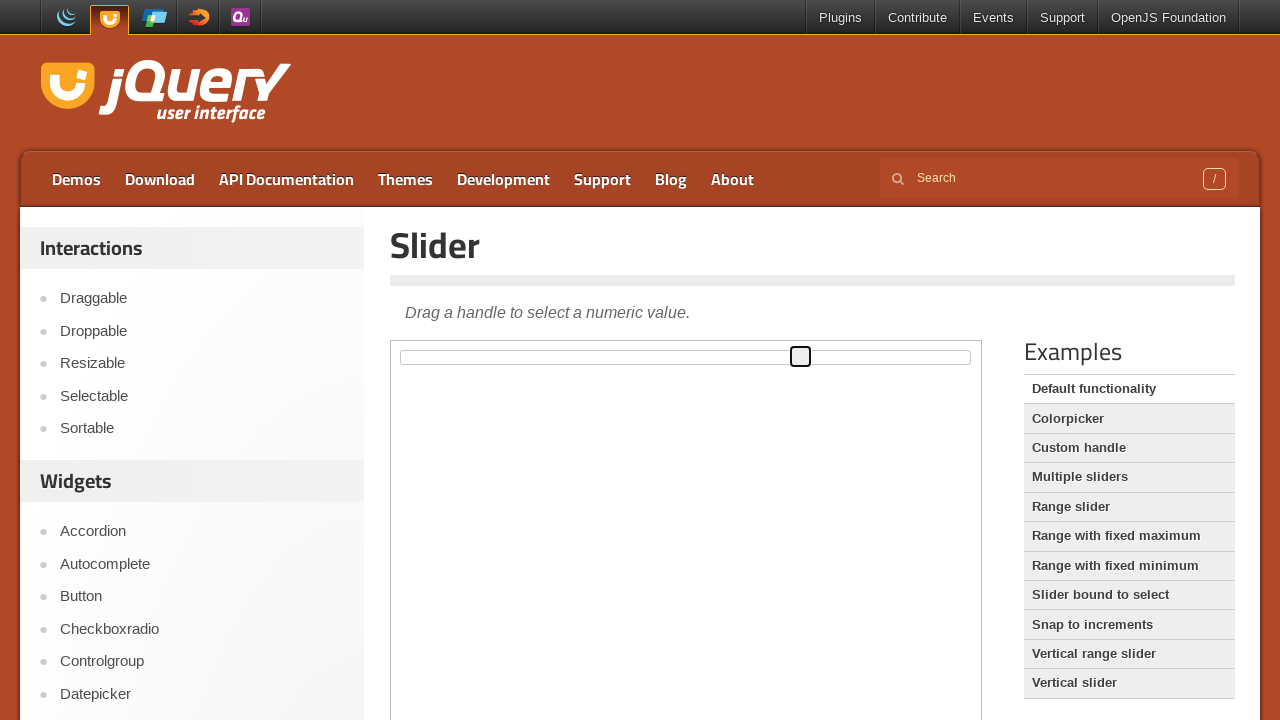

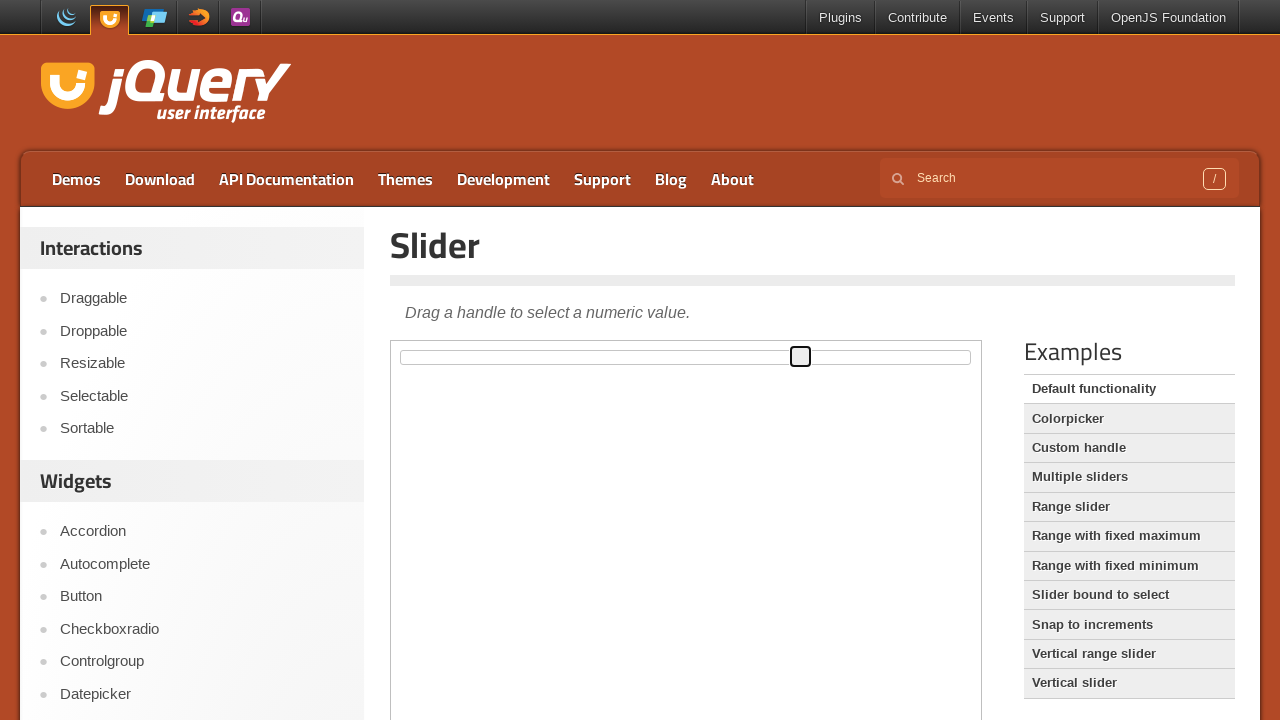